Tests signup validation when username field is empty

Starting URL: https://www.demoblaze.com/index.html

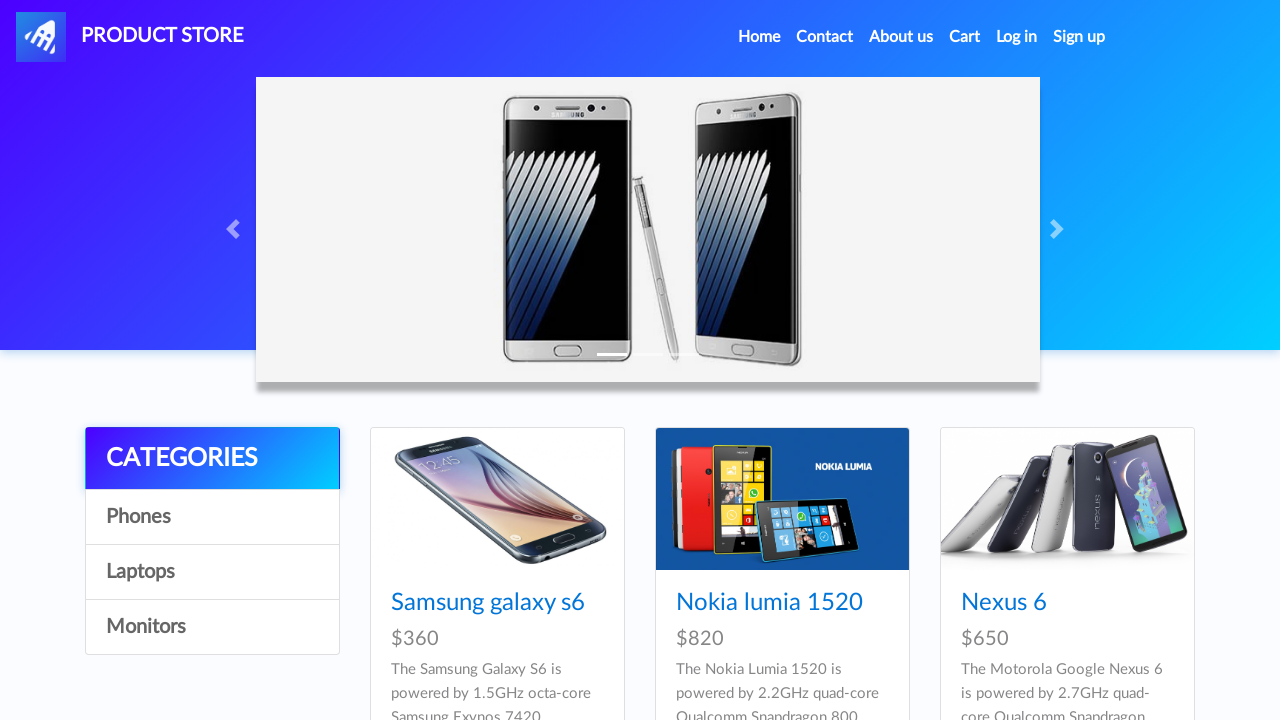

Clicked Sign up button to open signup modal at (1079, 37) on #signin2
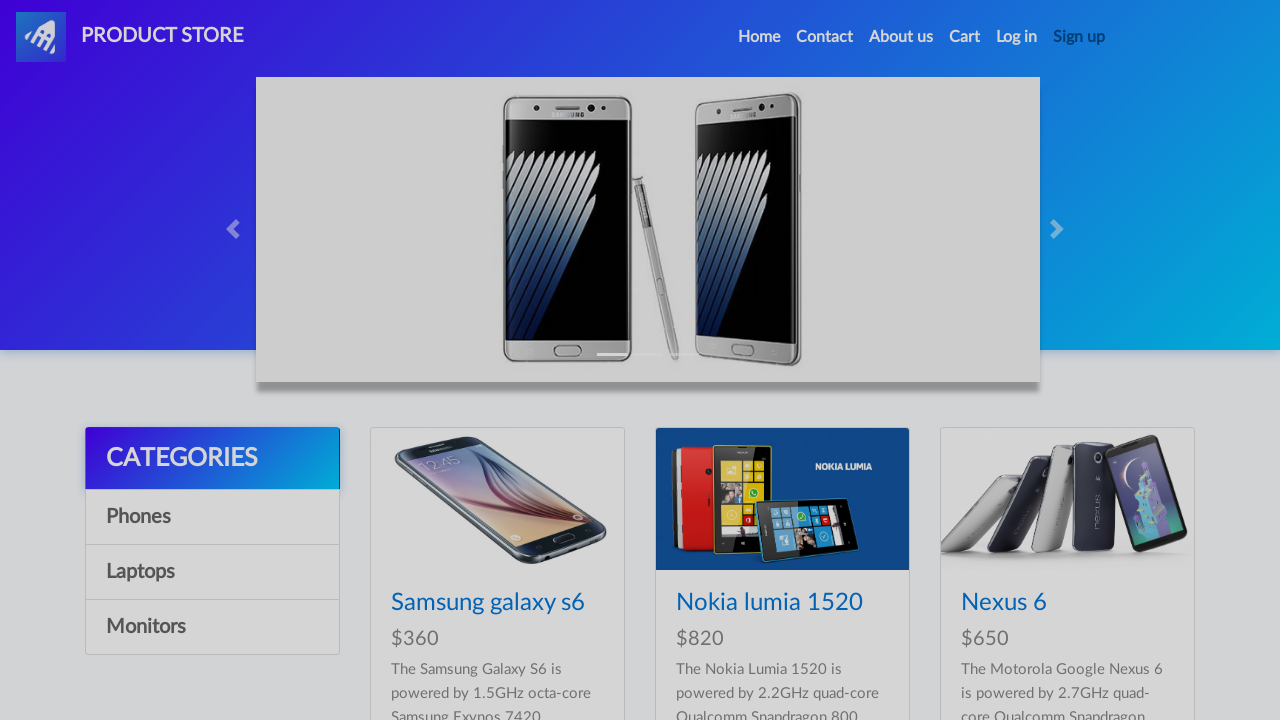

Waited for signup modal to appear
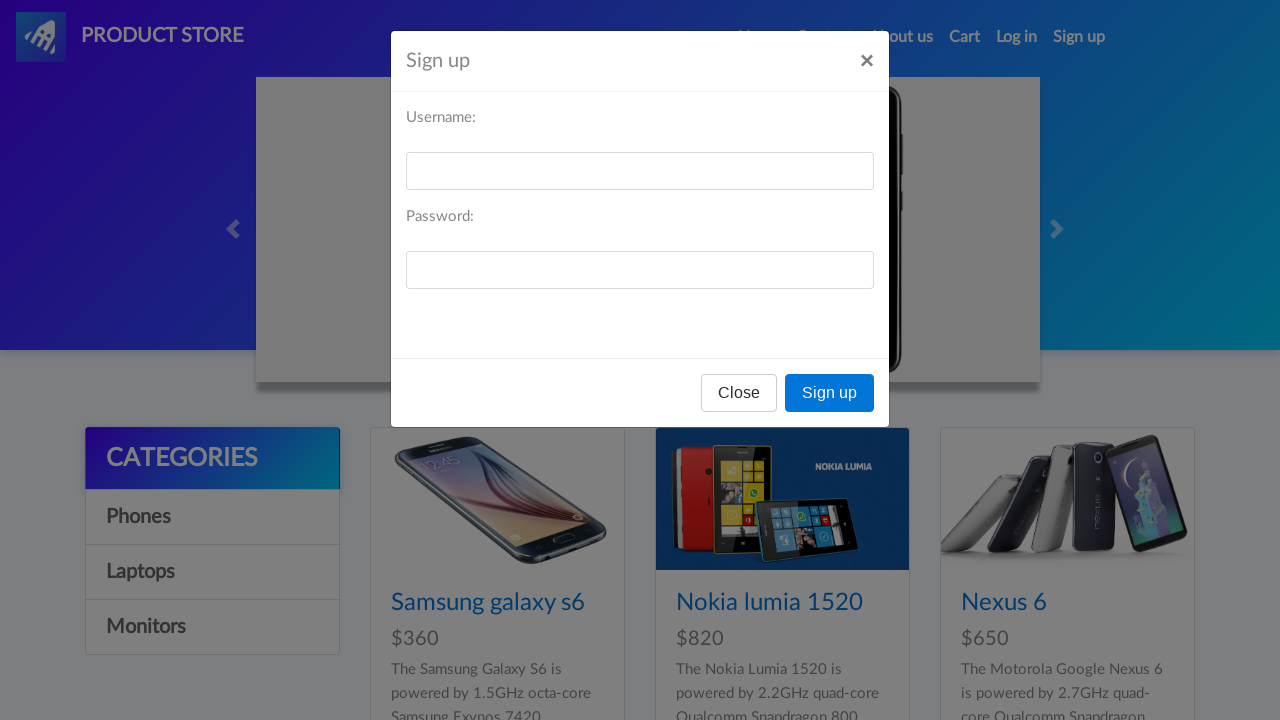

Filled password field with 'Test@1234', left username empty on #sign-password
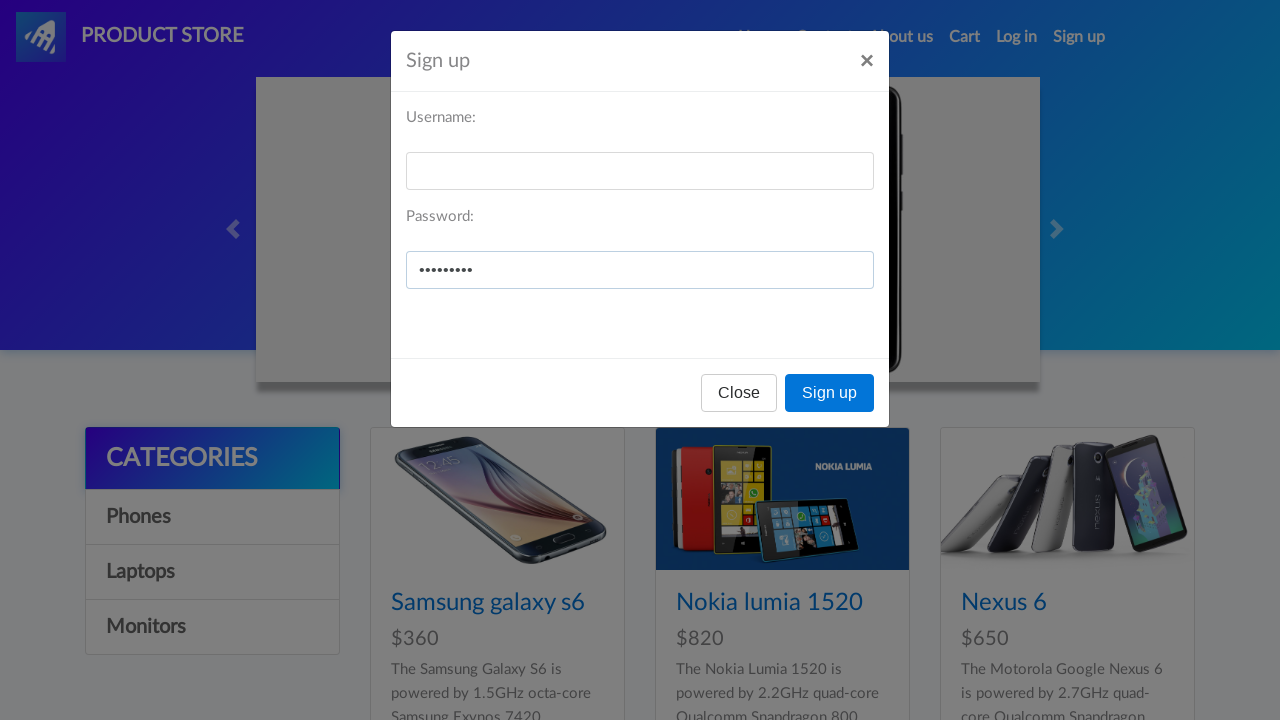

Clicked Sign up button to submit form without username at (830, 393) on xpath=//button[text()='Sign up']
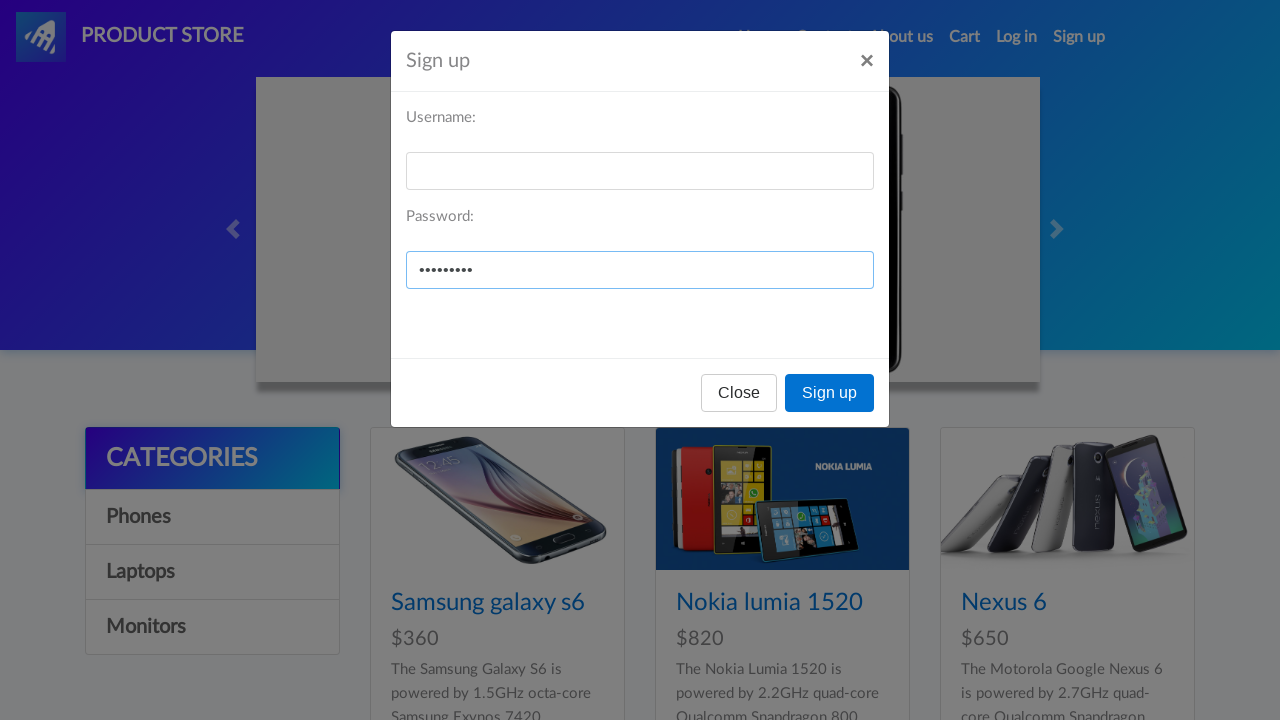

Waited for validation alert to appear
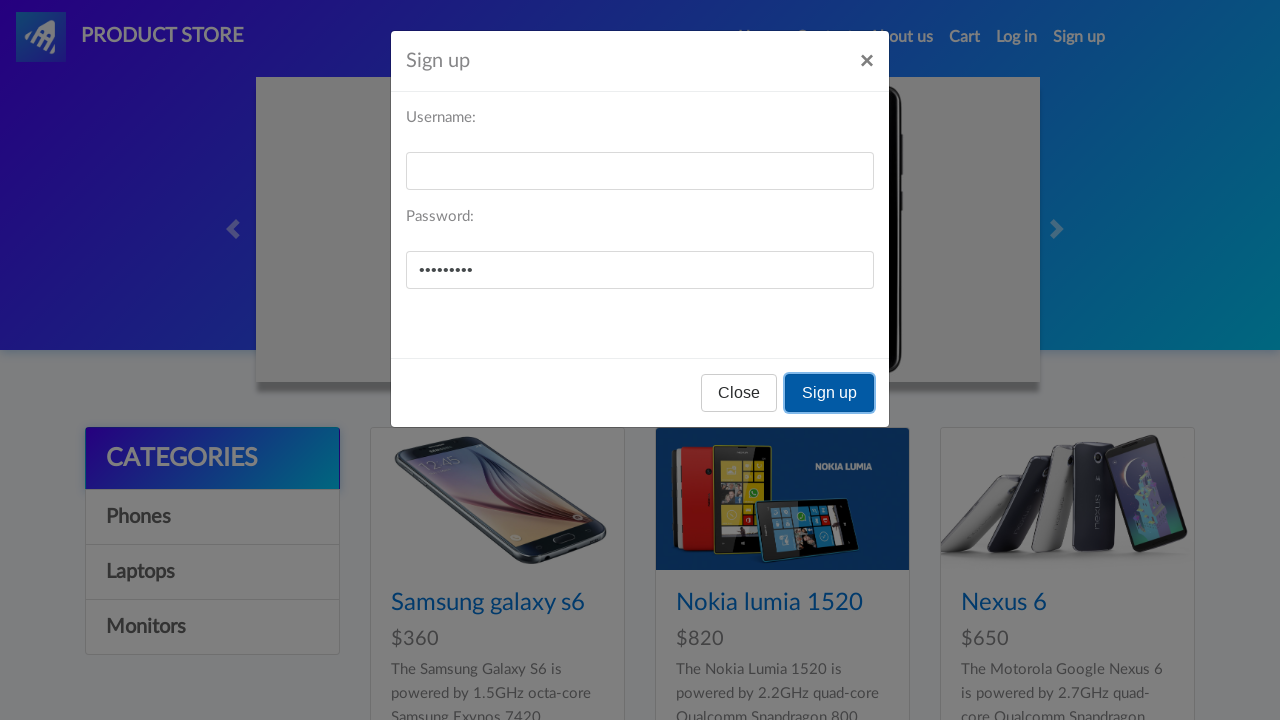

Handled validation alert by accepting it
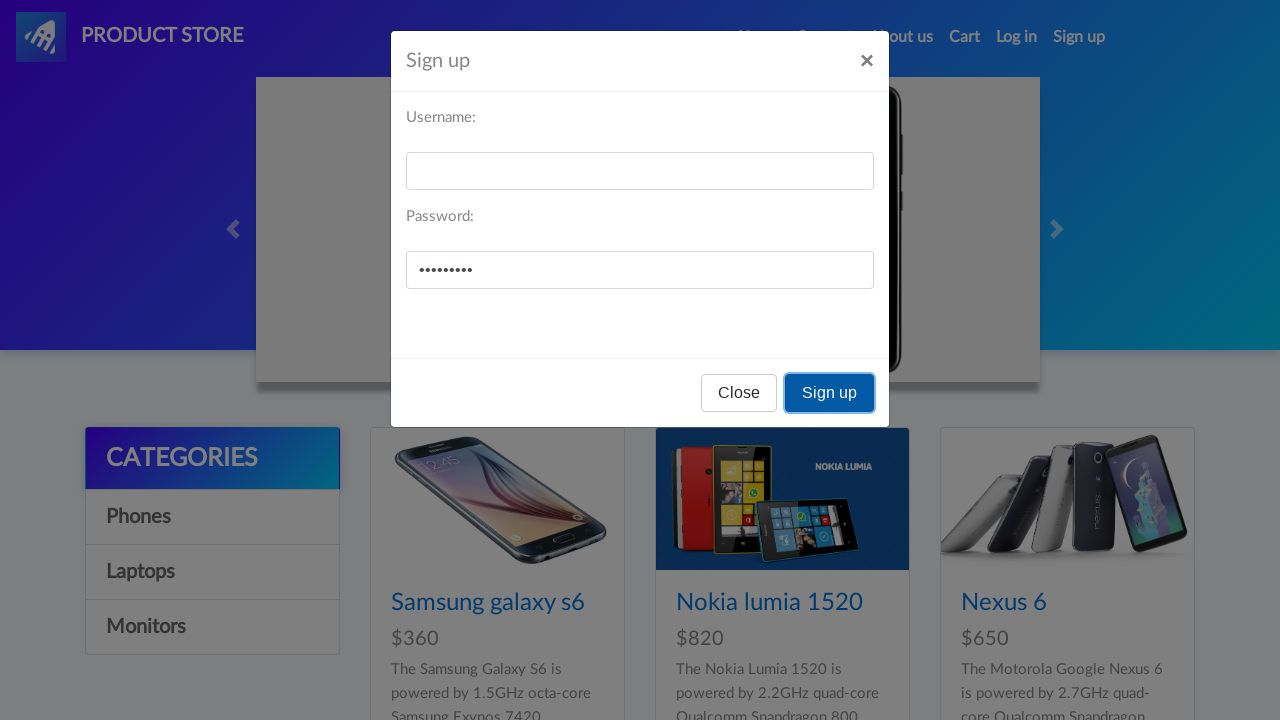

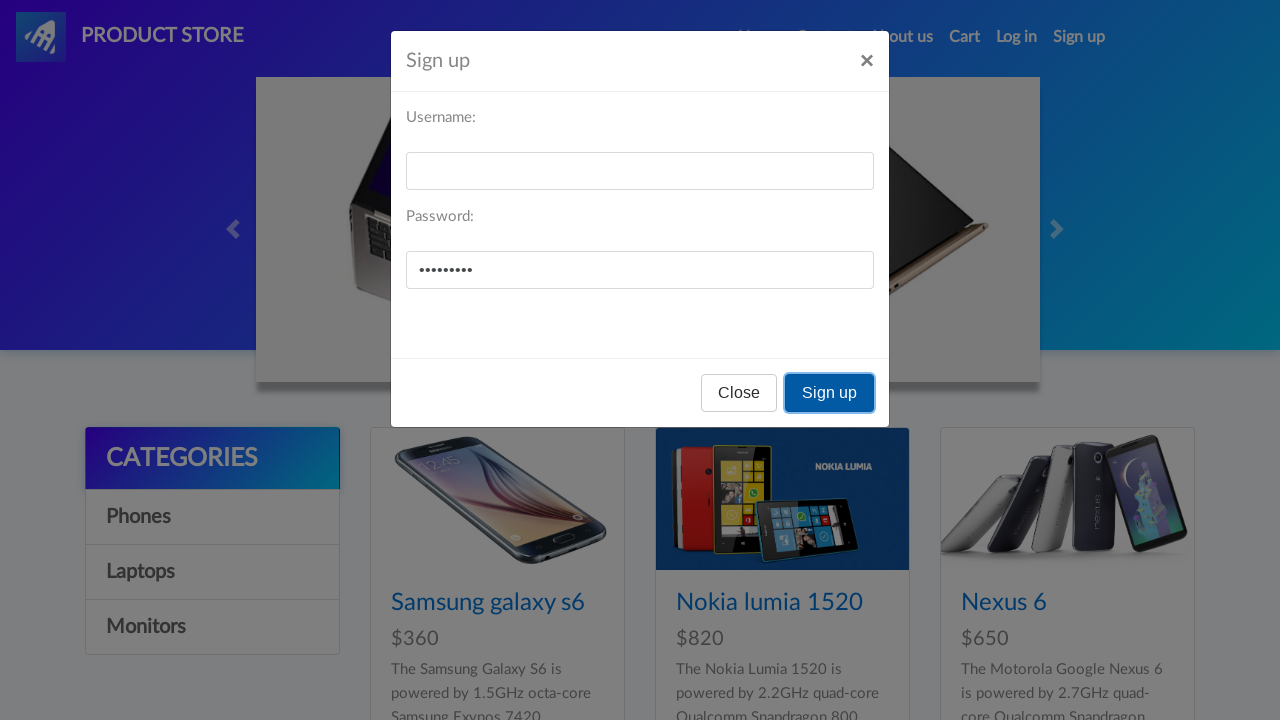